Tests radio button selection functionality on a registration form by clicking the male gender option and verifying it becomes selected

Starting URL: https://grotechminds.com/registration/

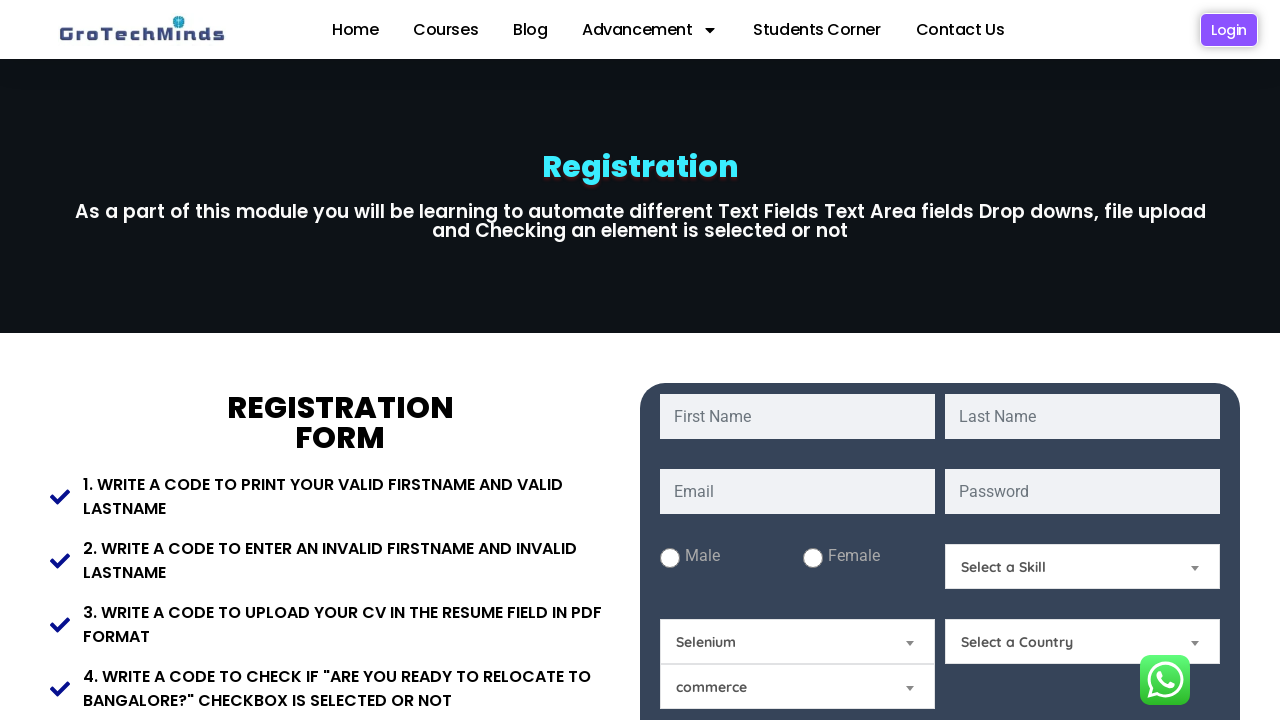

Clicked on the male gender radio button at (670, 558) on #male
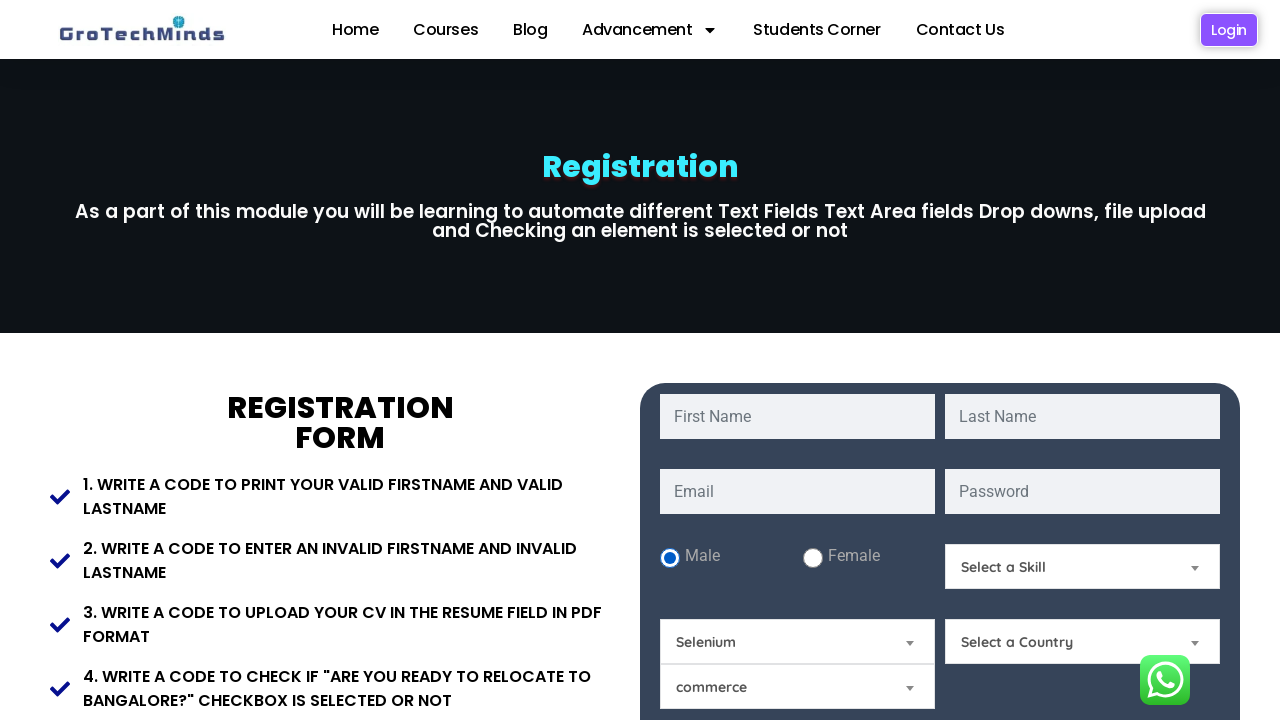

Located the male radio button element
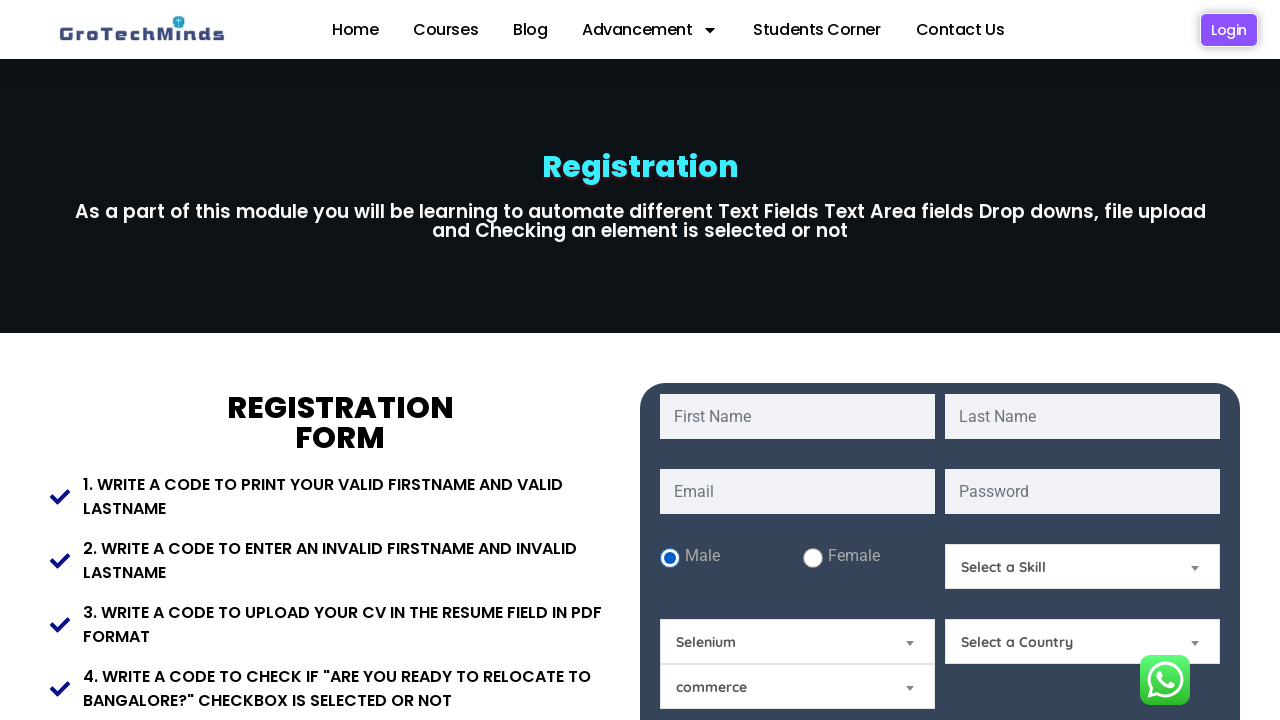

Verified that male radio button is selected
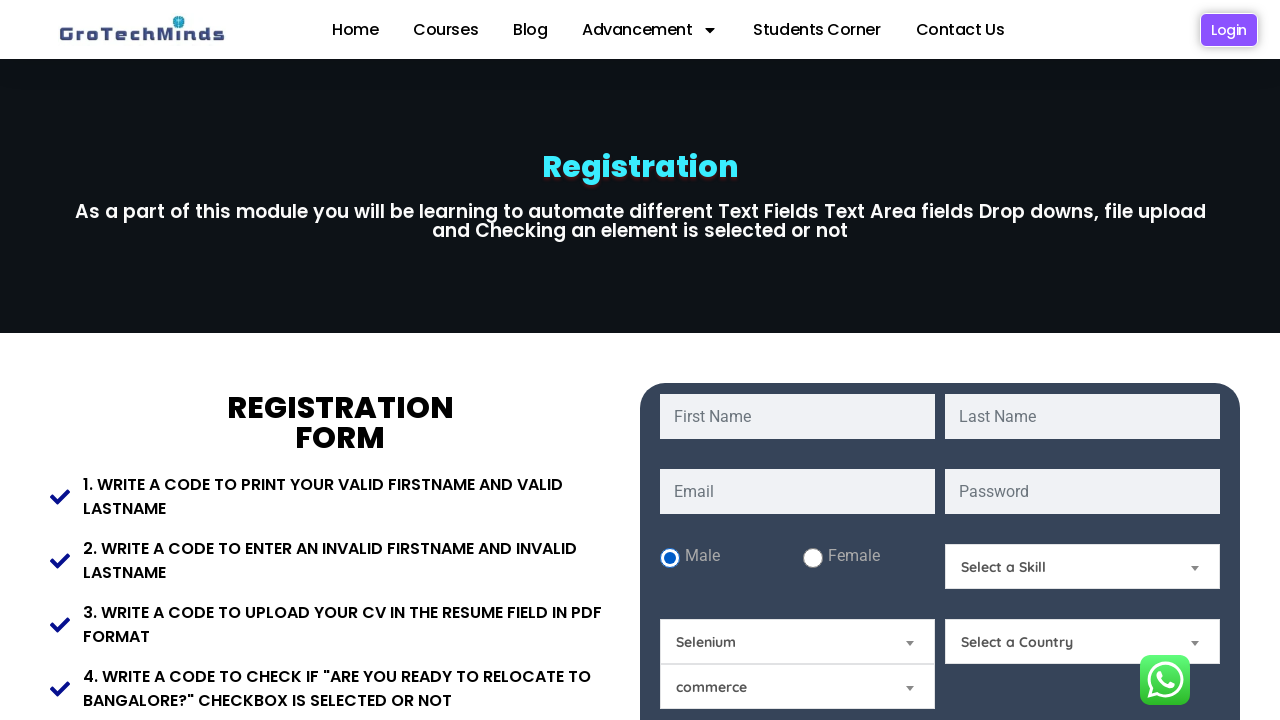

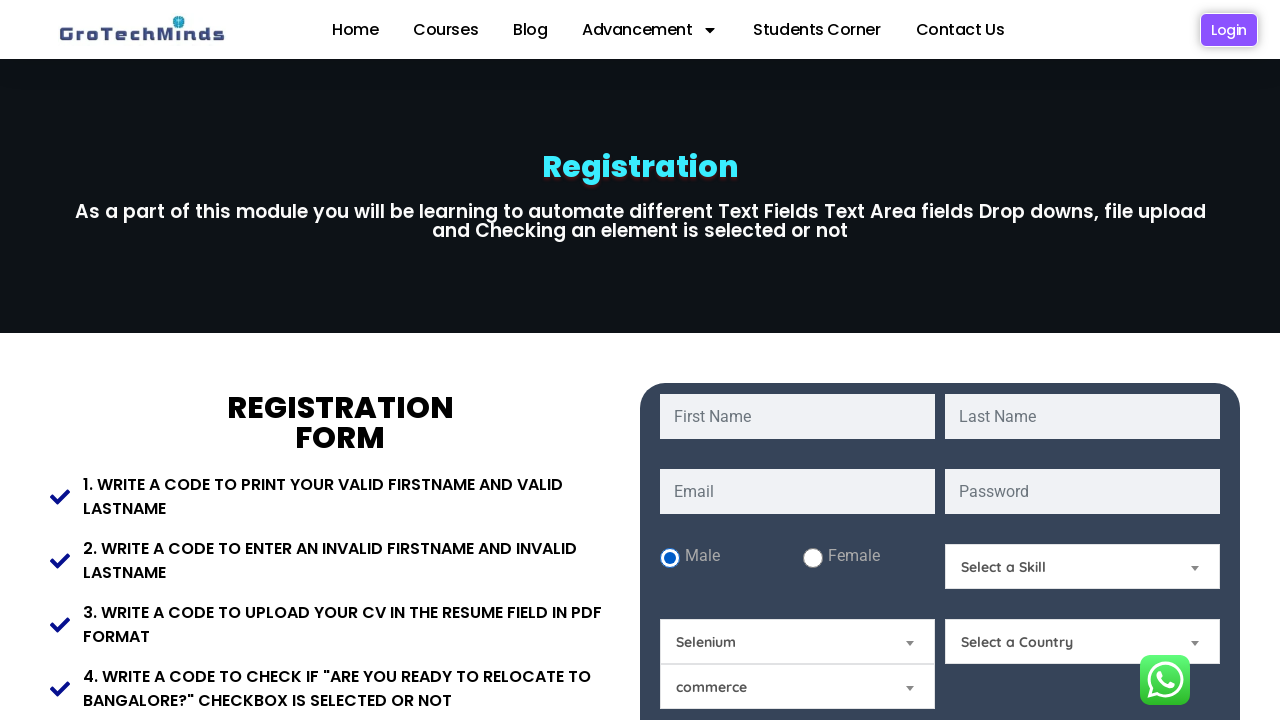